Tests form input validation by filling out a form with first name, surname, age, and country selection, then submitting and verifying navigation to a new page

Starting URL: https://testpages.eviltester.com/styled/validation/input-validation.html

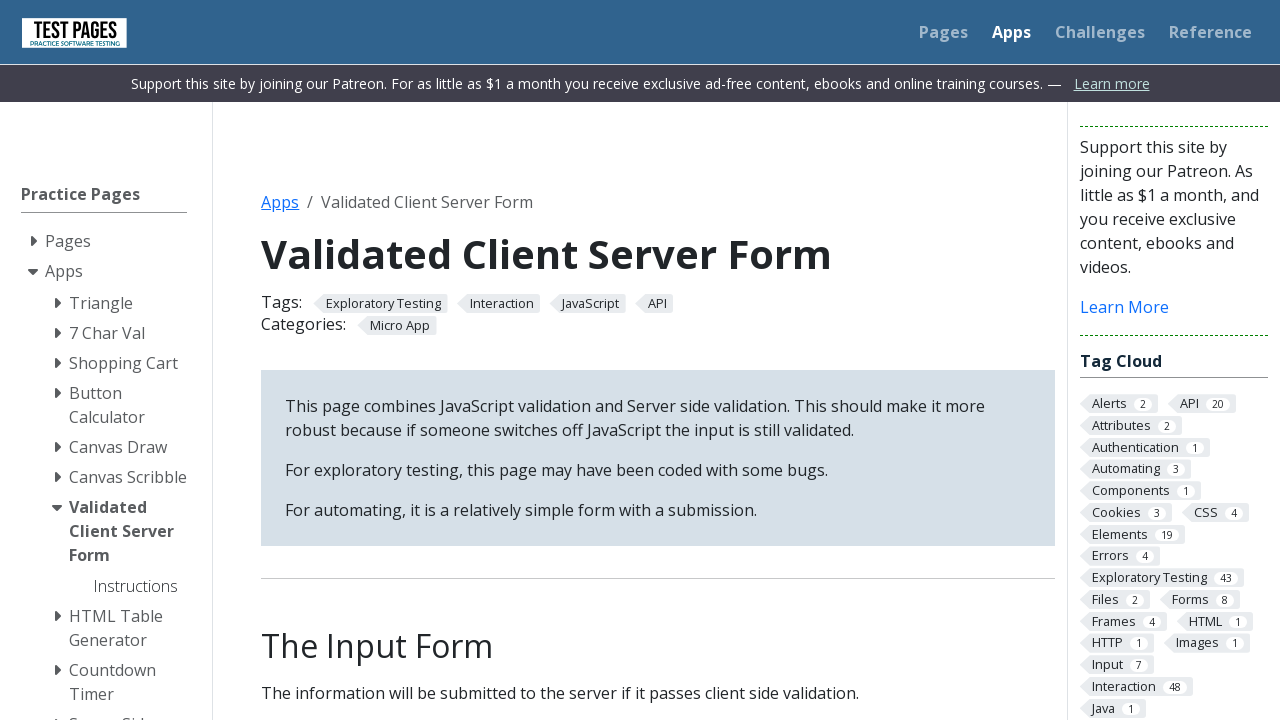

Filled first name field with 'Marcus' on #firstname
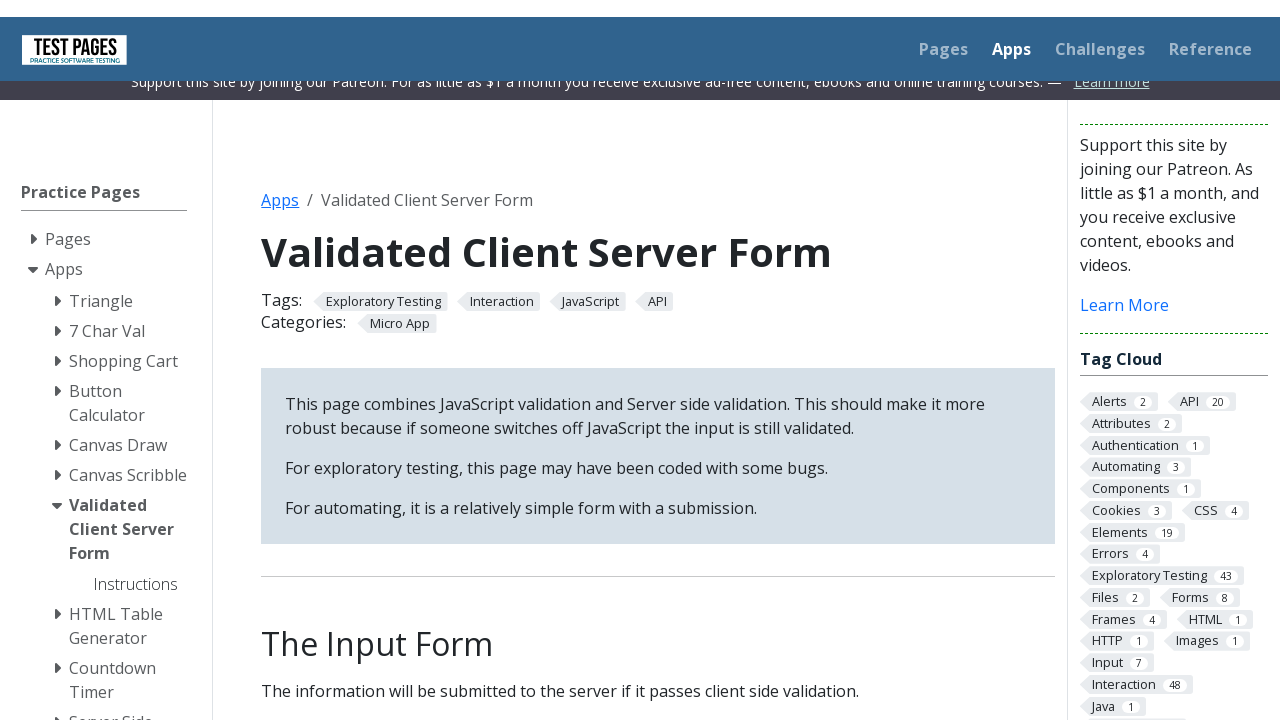

Filled surname field with 'Thompson' on #surname
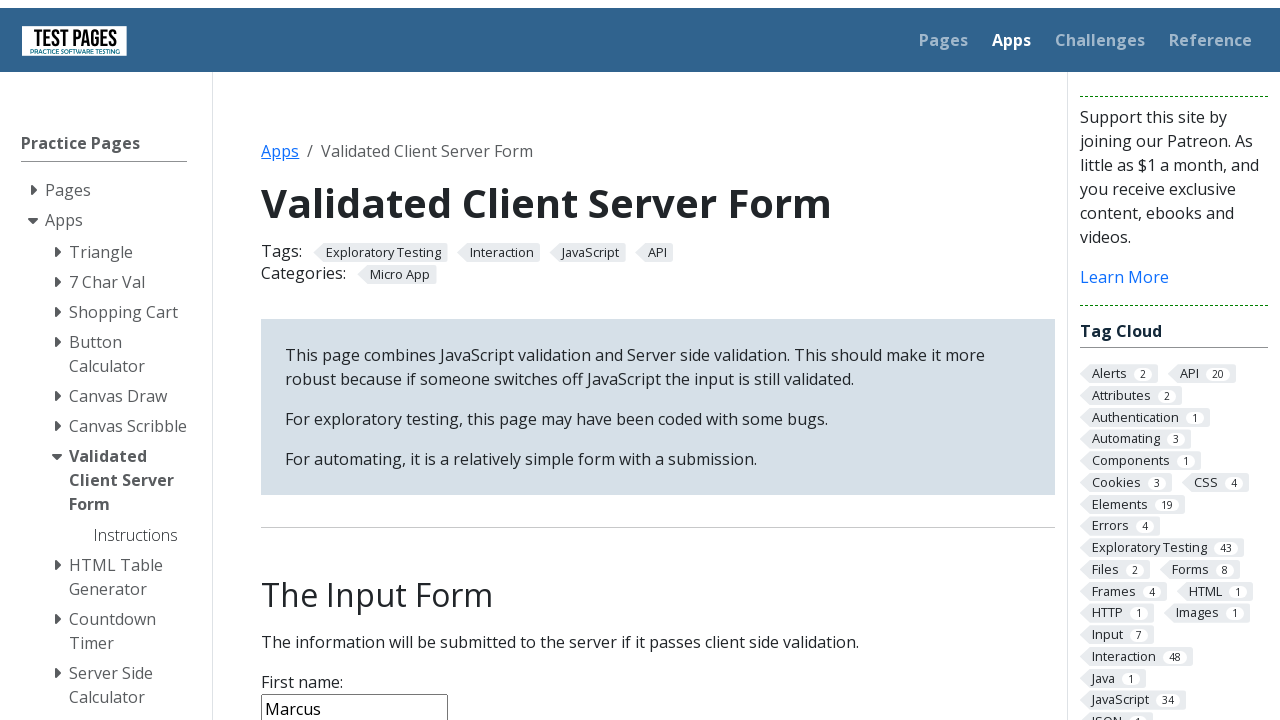

Filled age field with '28' on #age
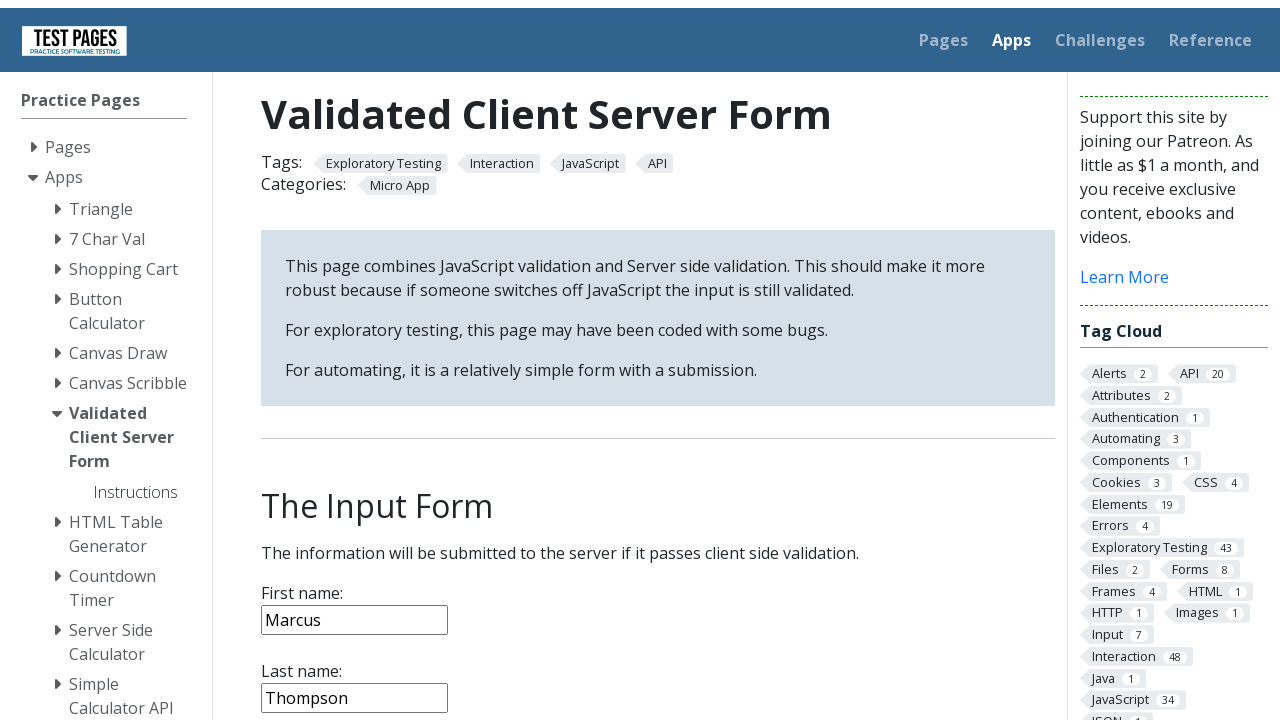

Selected 'Israel' from country dropdown on select[name='country']
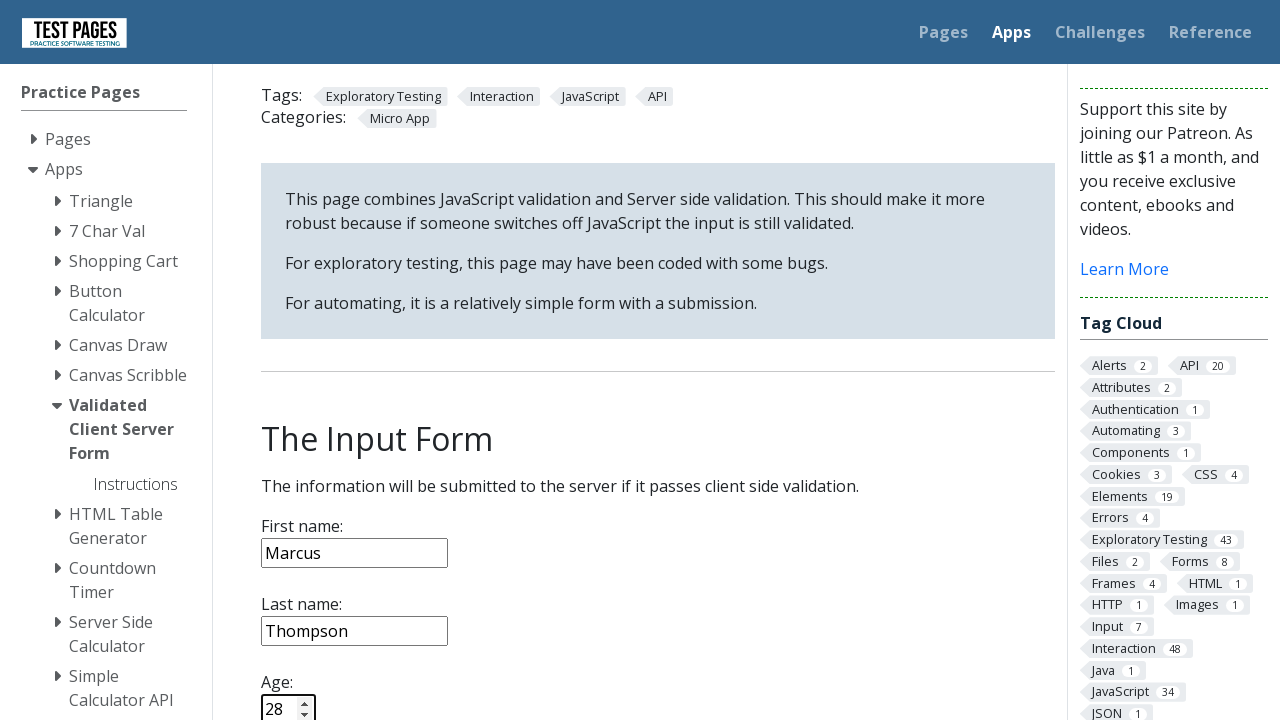

Clicked submit button to submit form at (296, 368) on input[type='submit']
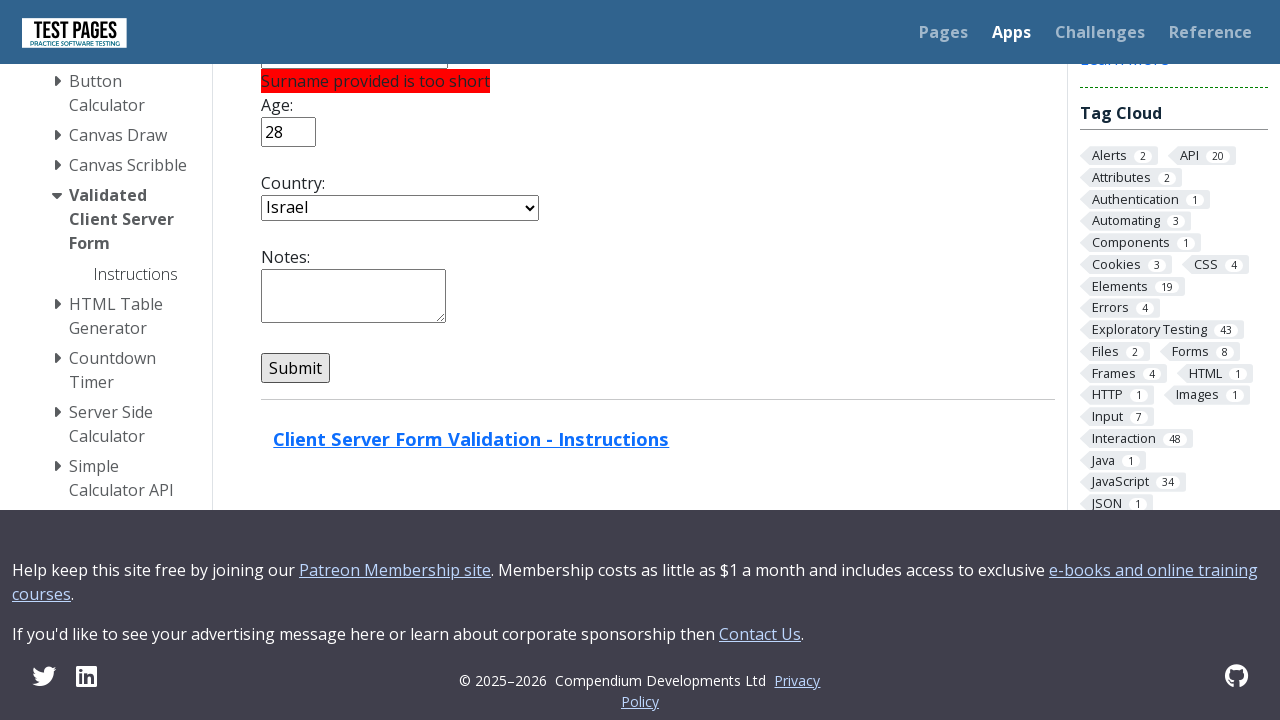

Form submitted successfully and navigated to new page
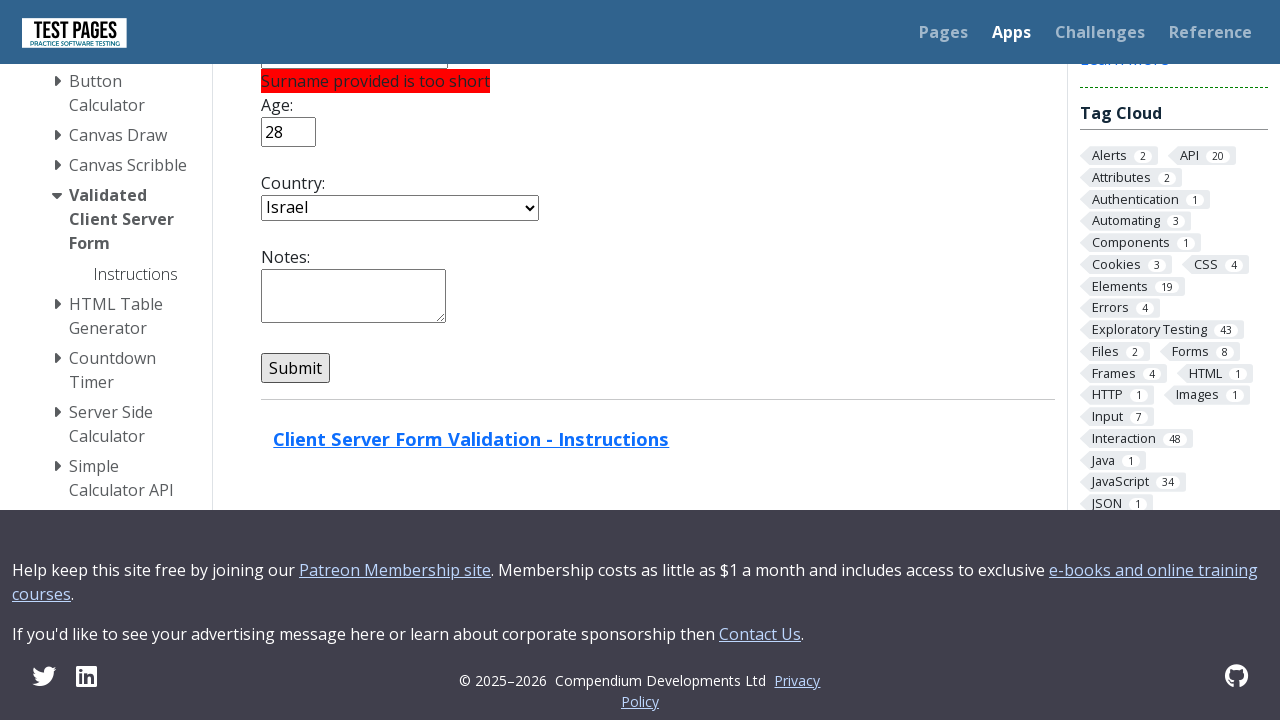

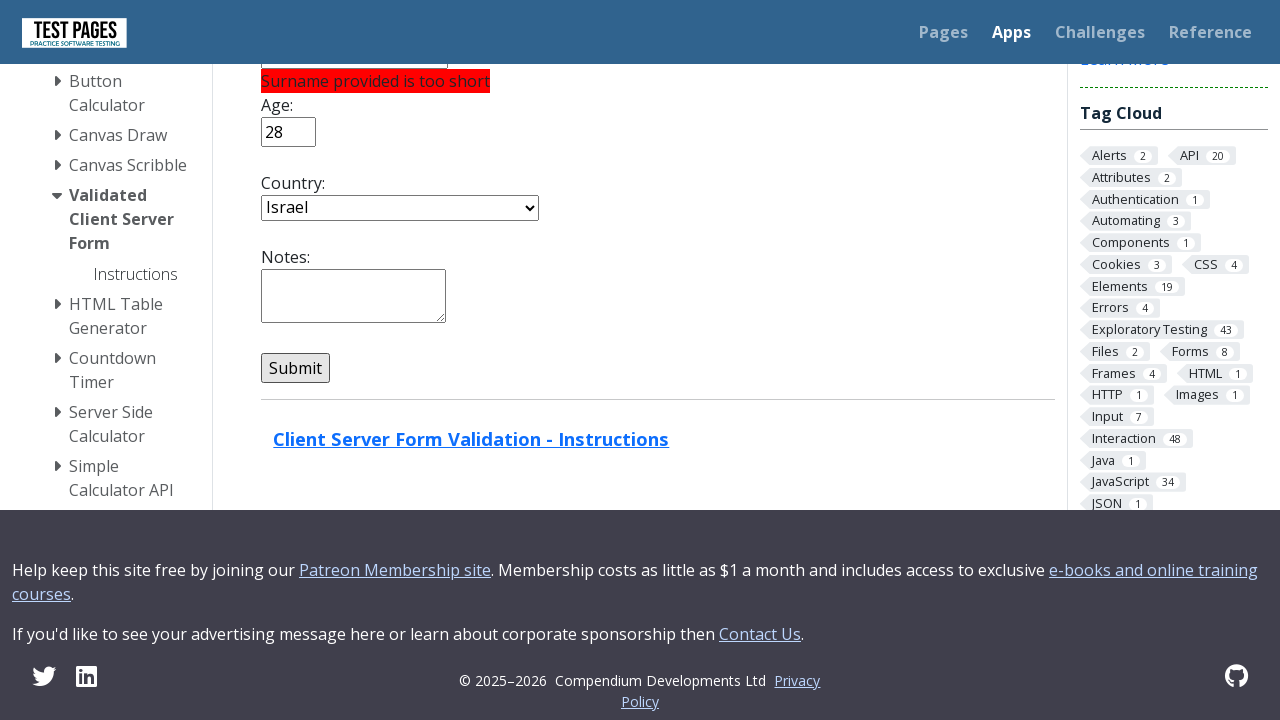